Tests that clicking the registration button navigates the user to the registration page at https://qa.koel.app/registration

Starting URL: https://qa.koel.app/

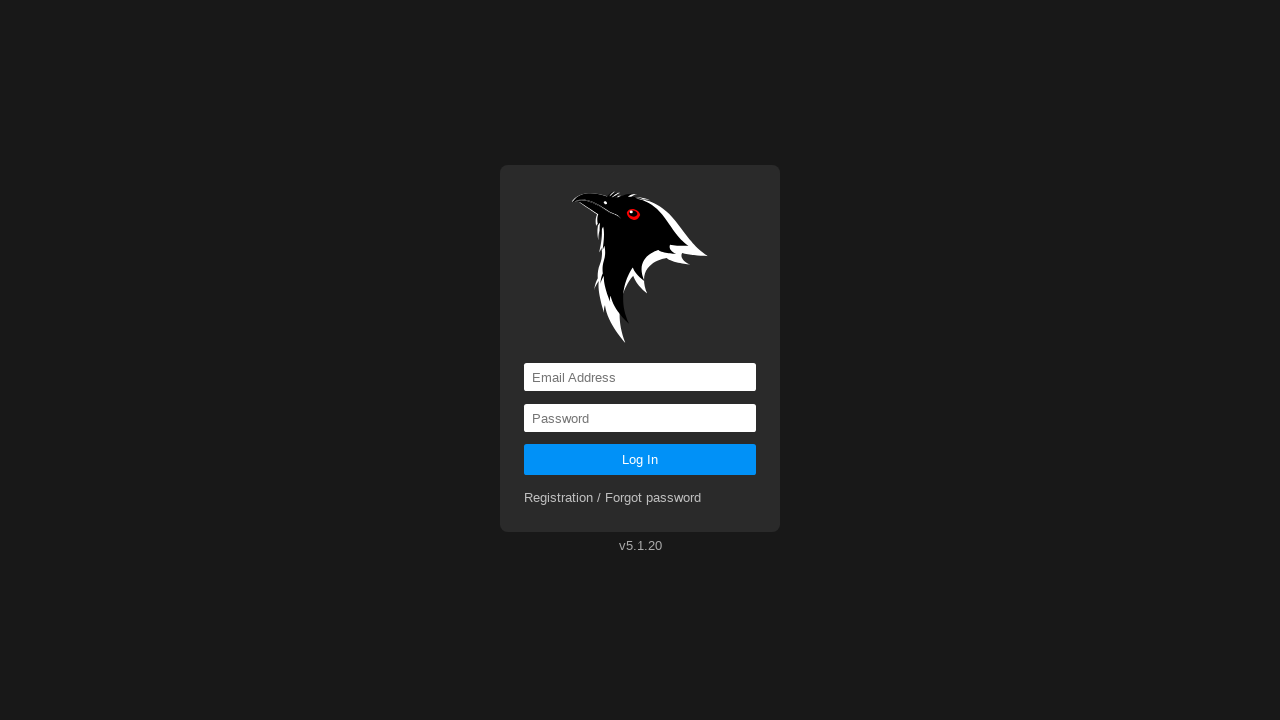

Navigated to https://qa.koel.app/
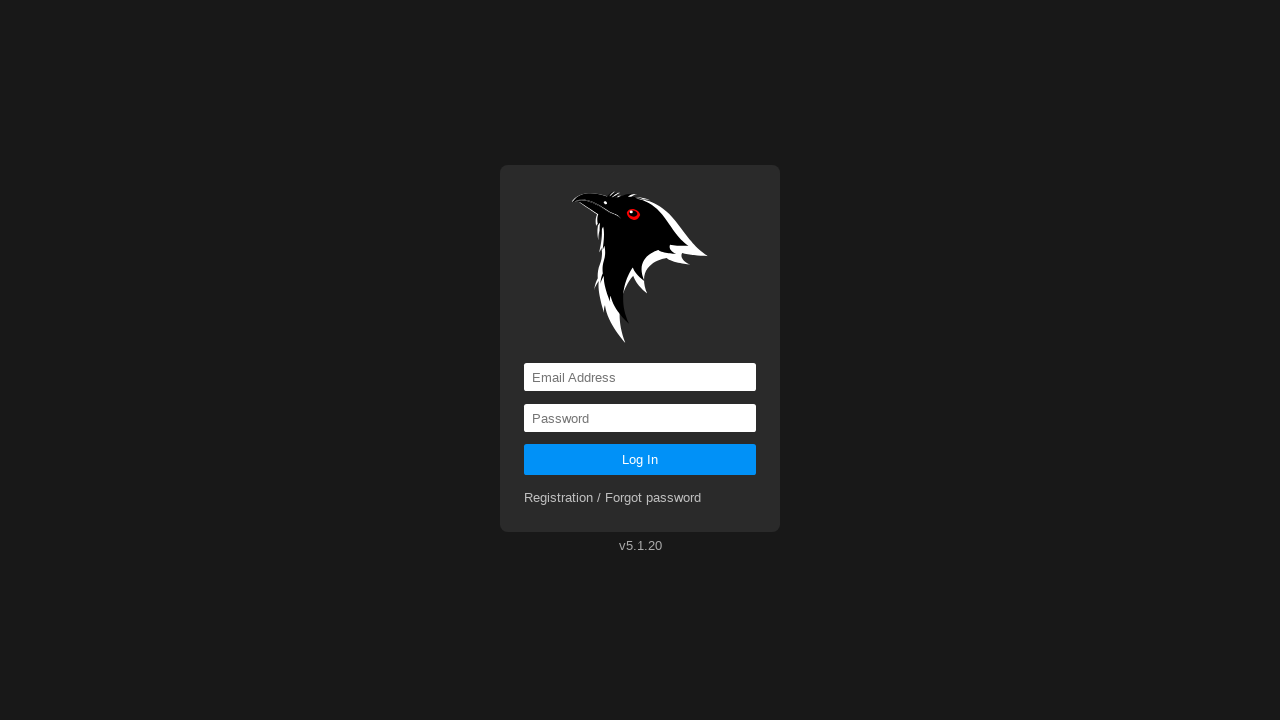

Clicked registration button/link at (613, 498) on a[href='registration']
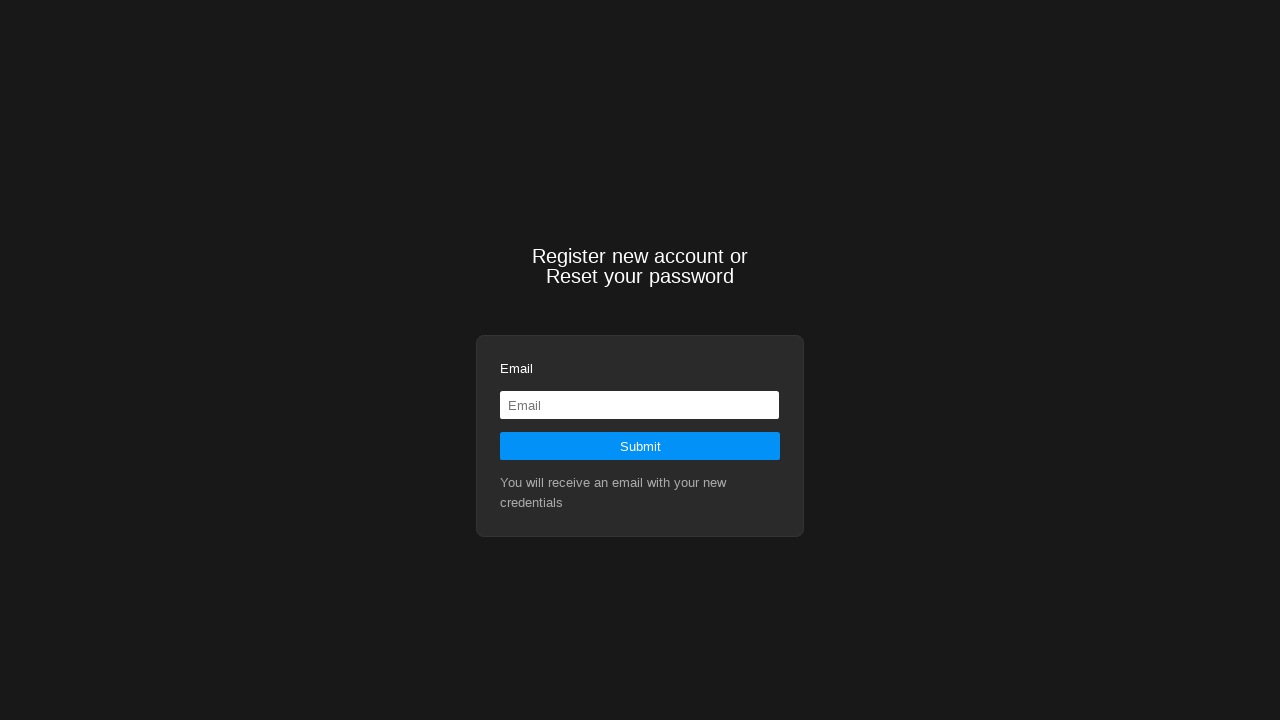

Successfully navigated to registration page at https://qa.koel.app/registration
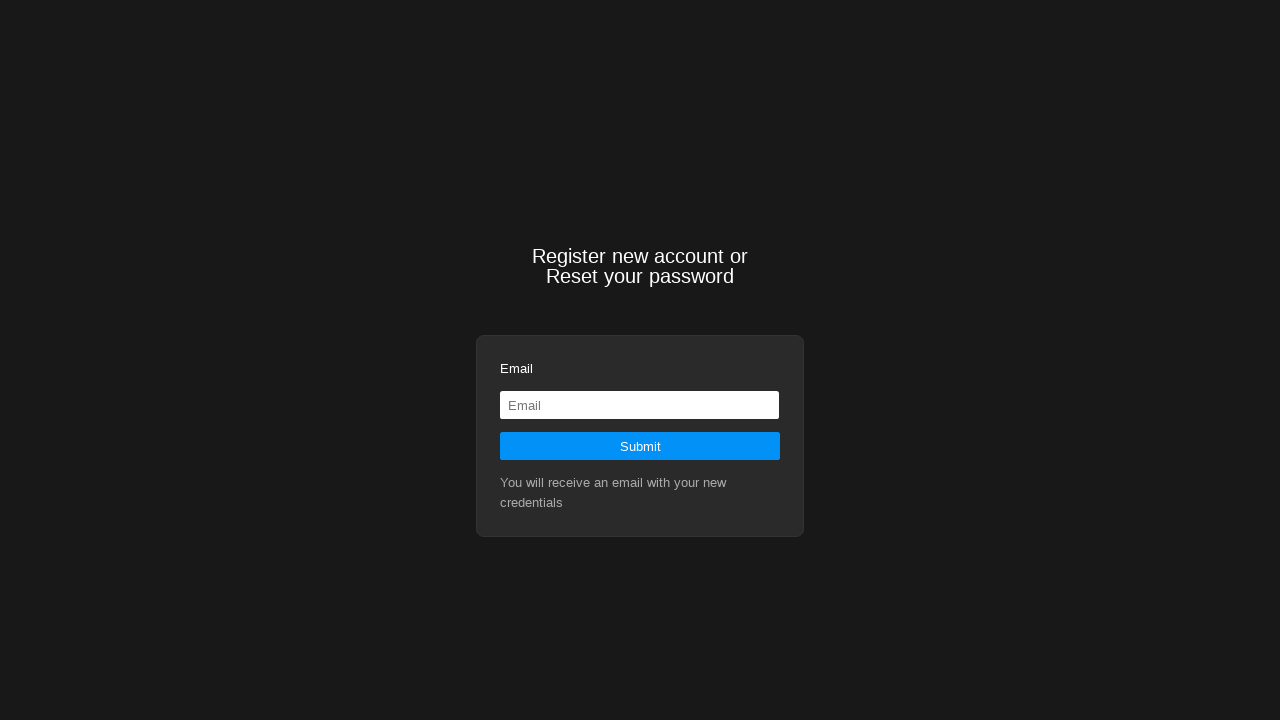

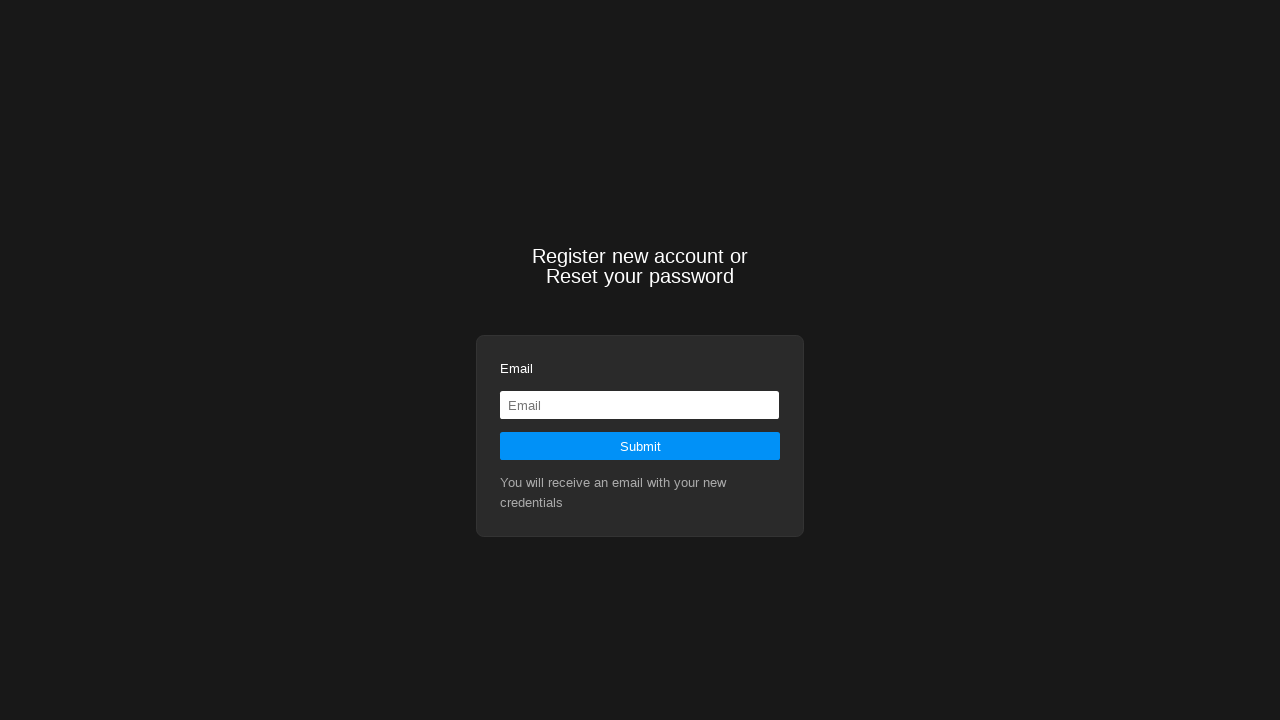